Navigates to Radio Button section and selects the Impressive radio button

Starting URL: https://demoqa.com/

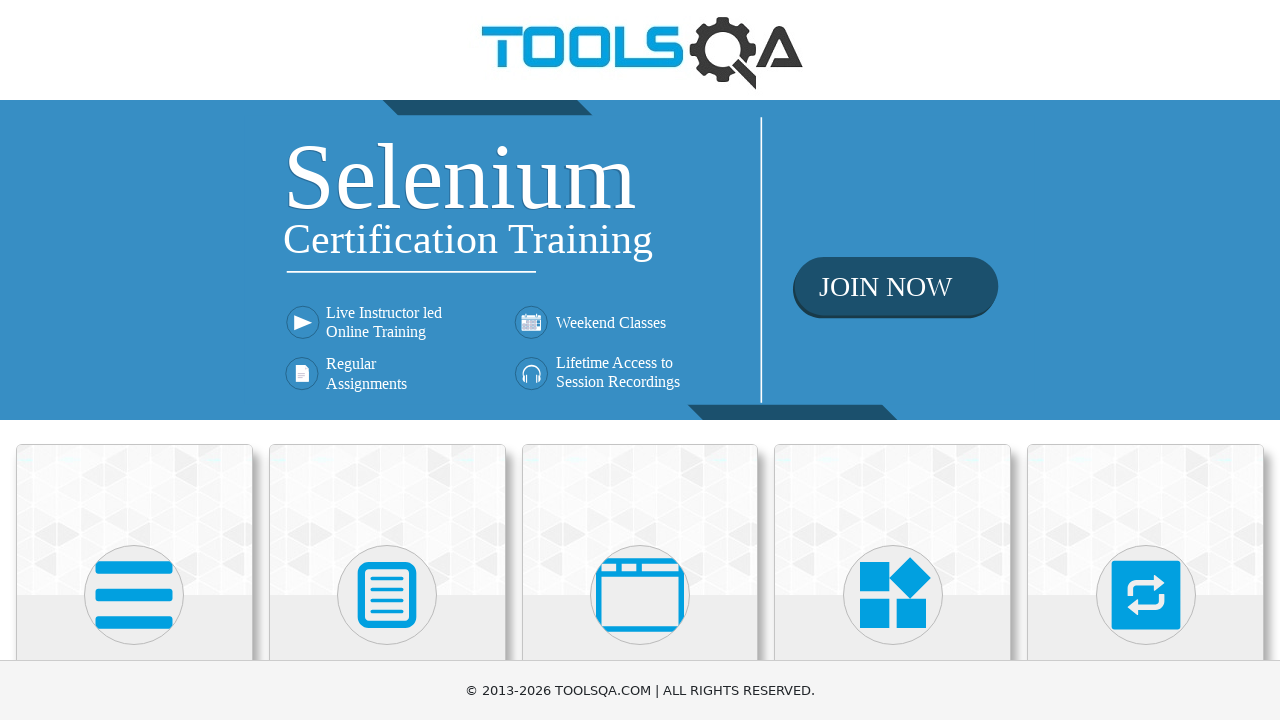

Clicked on Elements card at (134, 360) on text=Elements
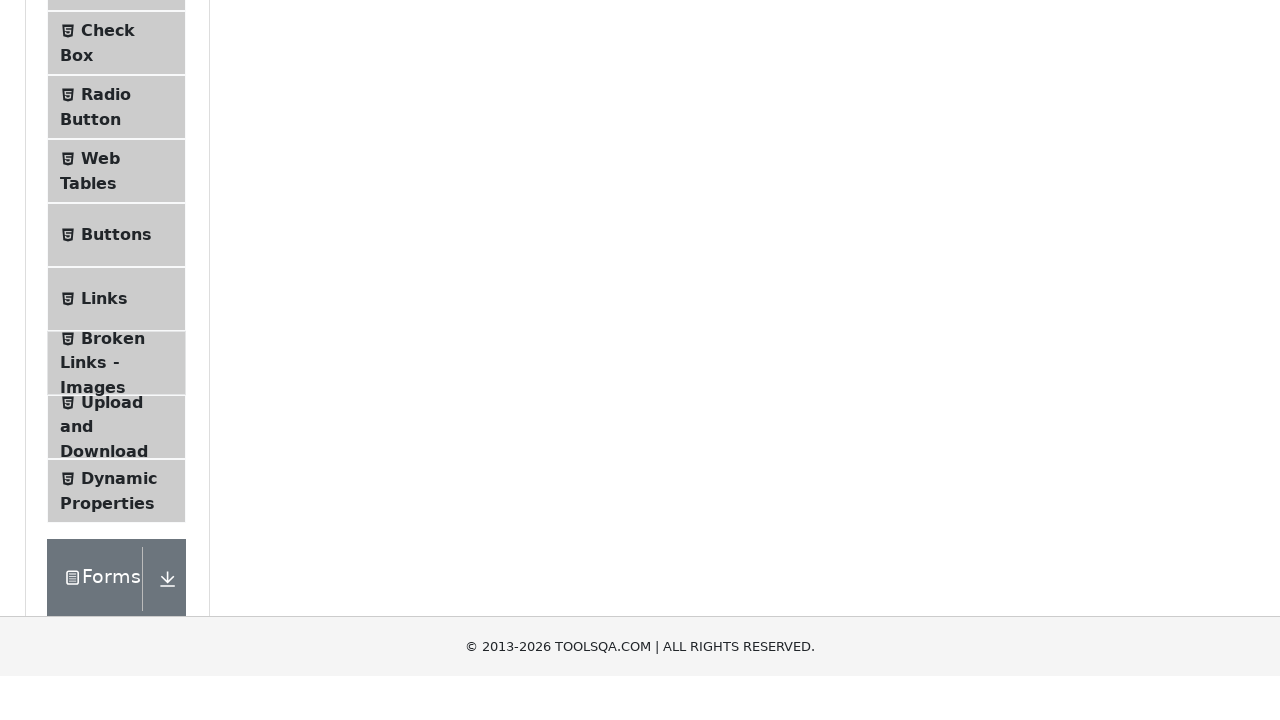

Clicked on Radio Button menu item at (106, 376) on text=Radio Button
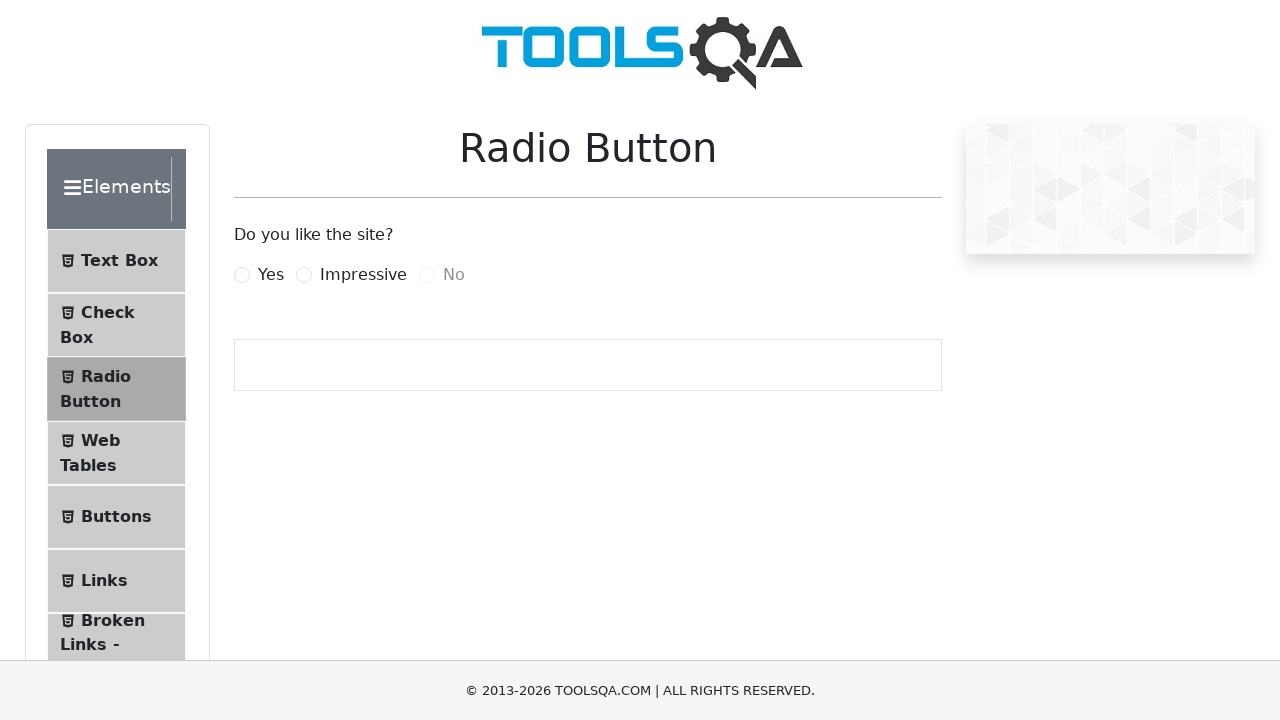

Selected the Impressive radio button at (363, 275) on label[for='impressiveRadio']
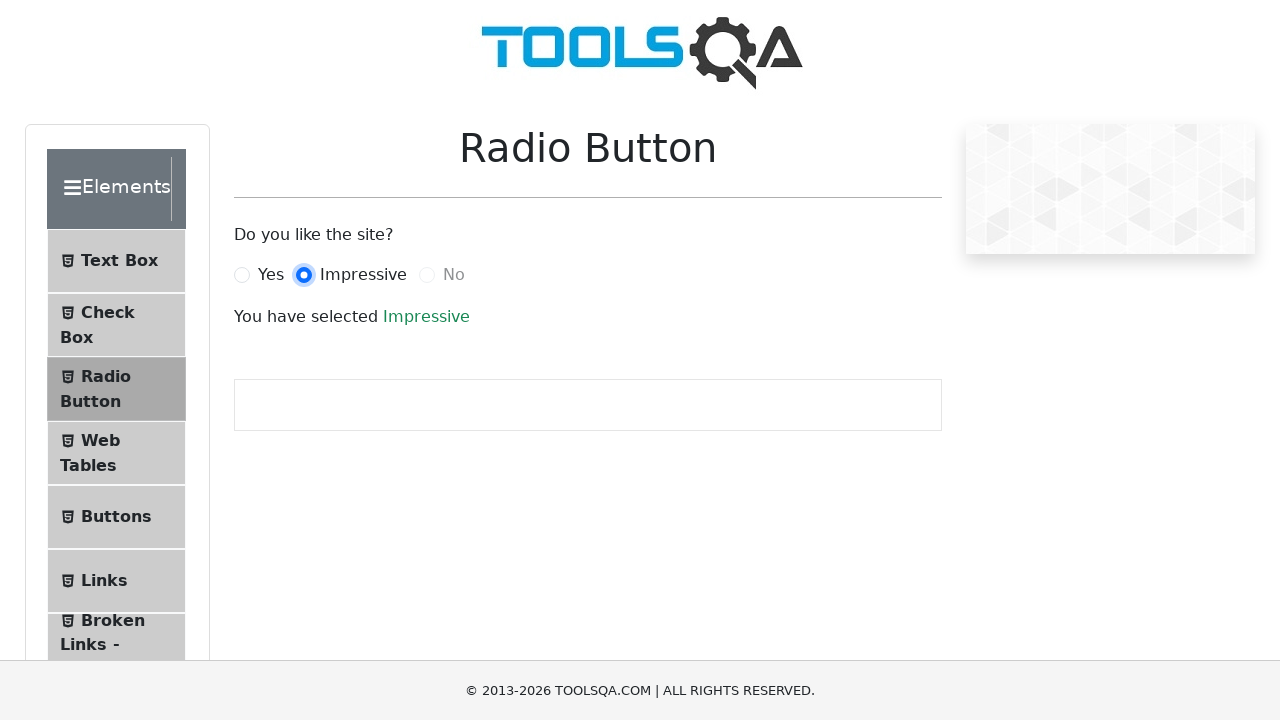

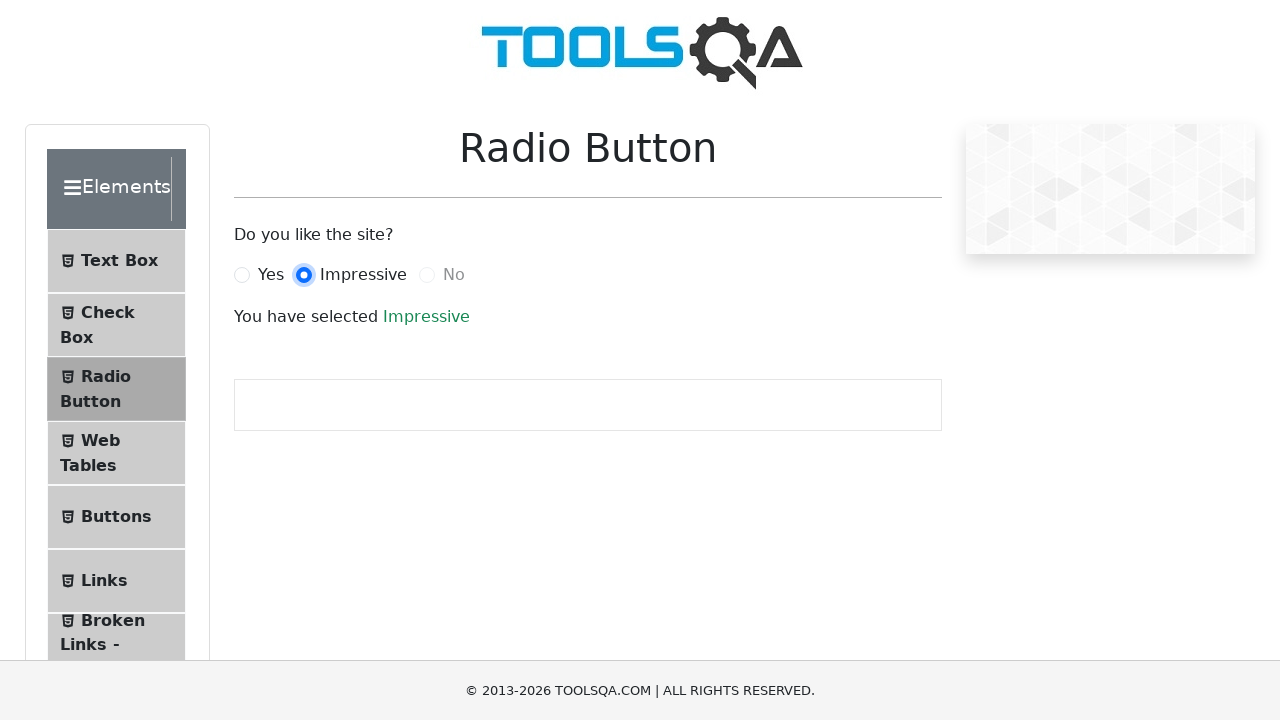